Tests hovering over a link element and scrolling up on the page using keyboard shortcuts

Starting URL: https://practice.cydeo.com/

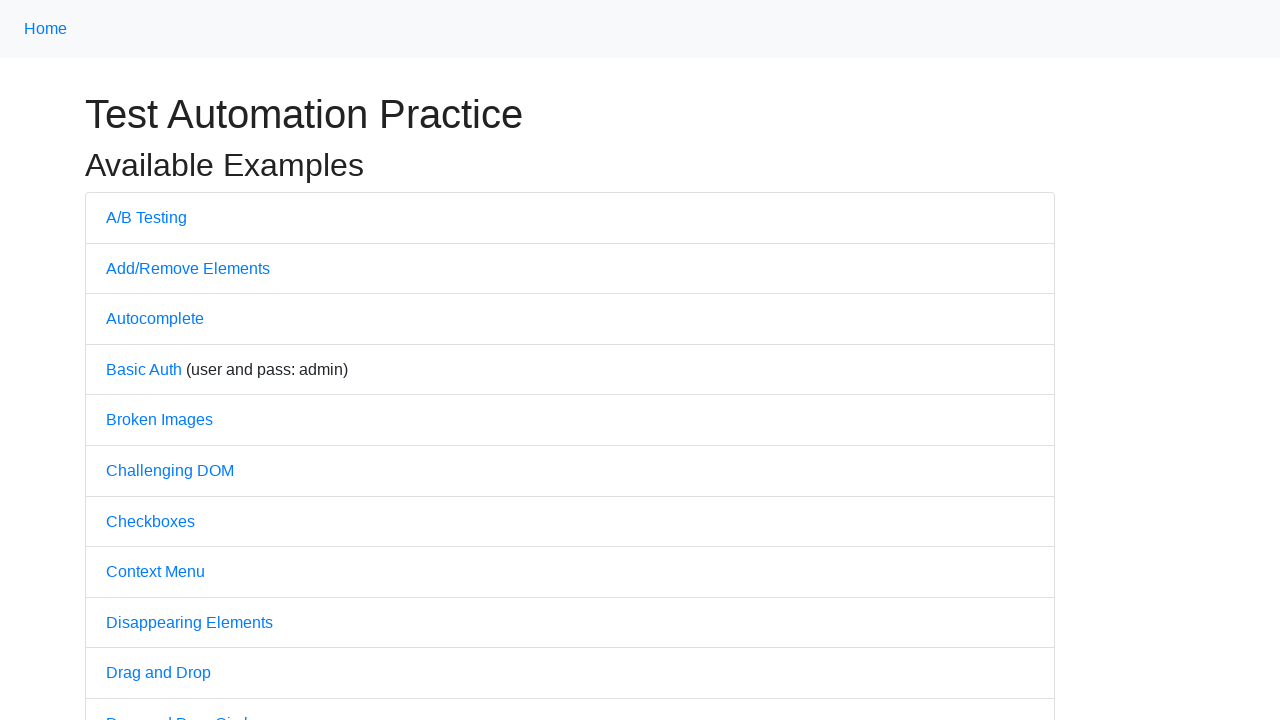

Located CYDEO link element
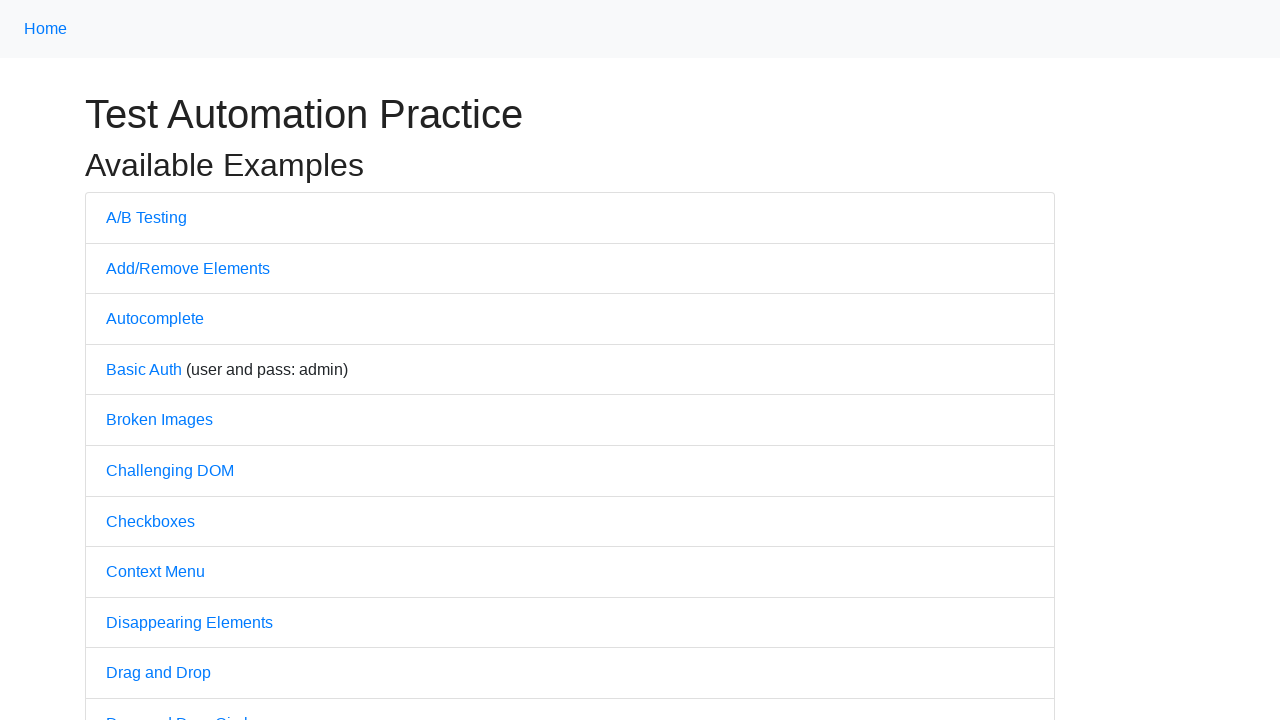

Hovered over CYDEO link at (614, 707) on internal:text="CYDEO"s
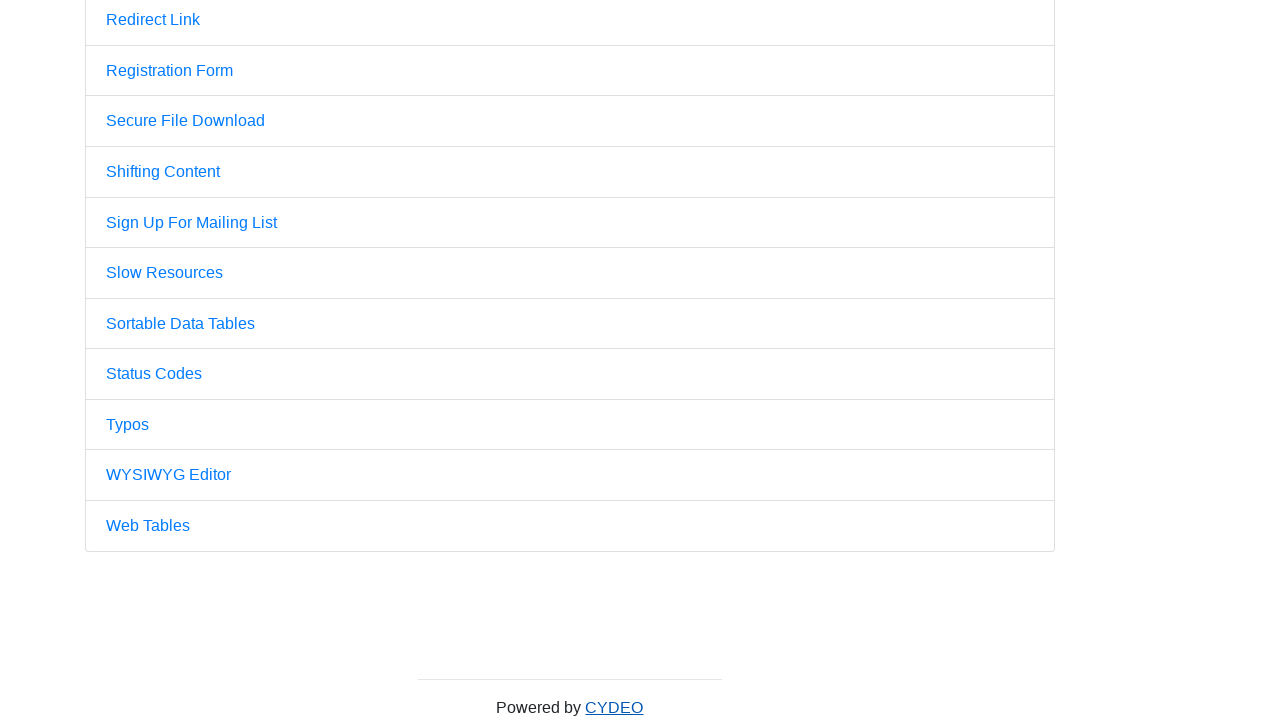

Pressed PageUp key to scroll up the page
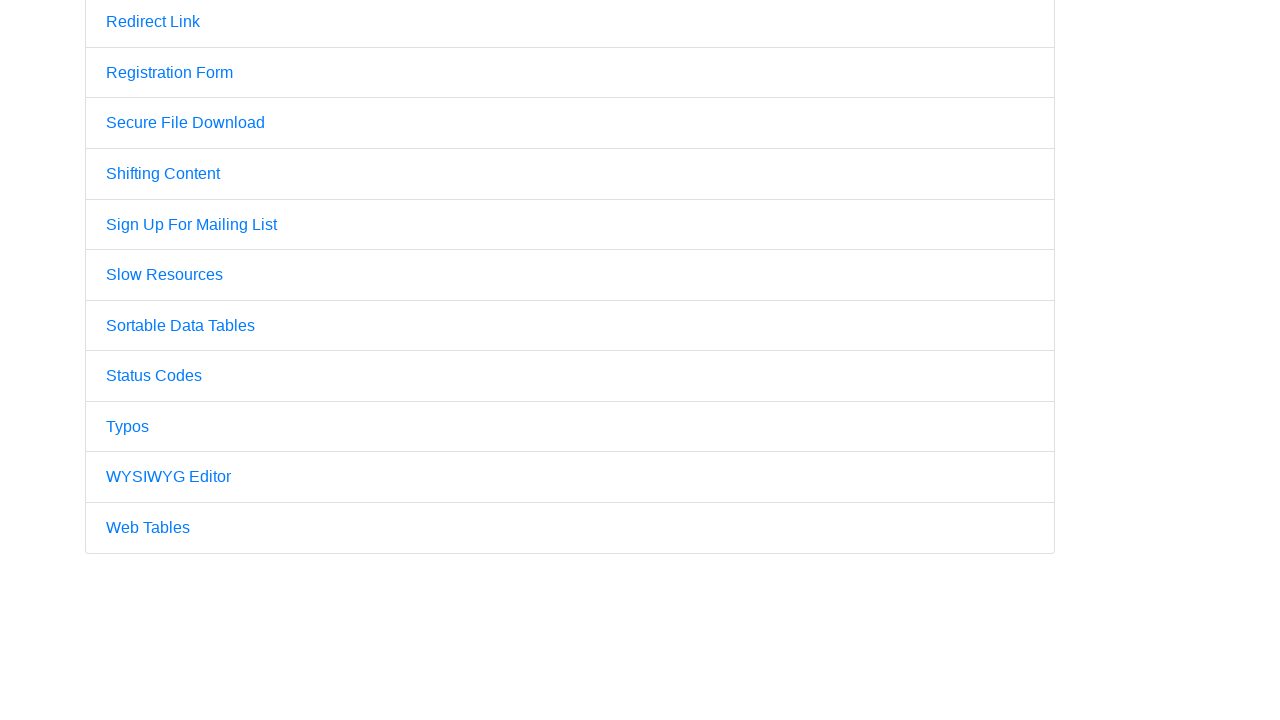

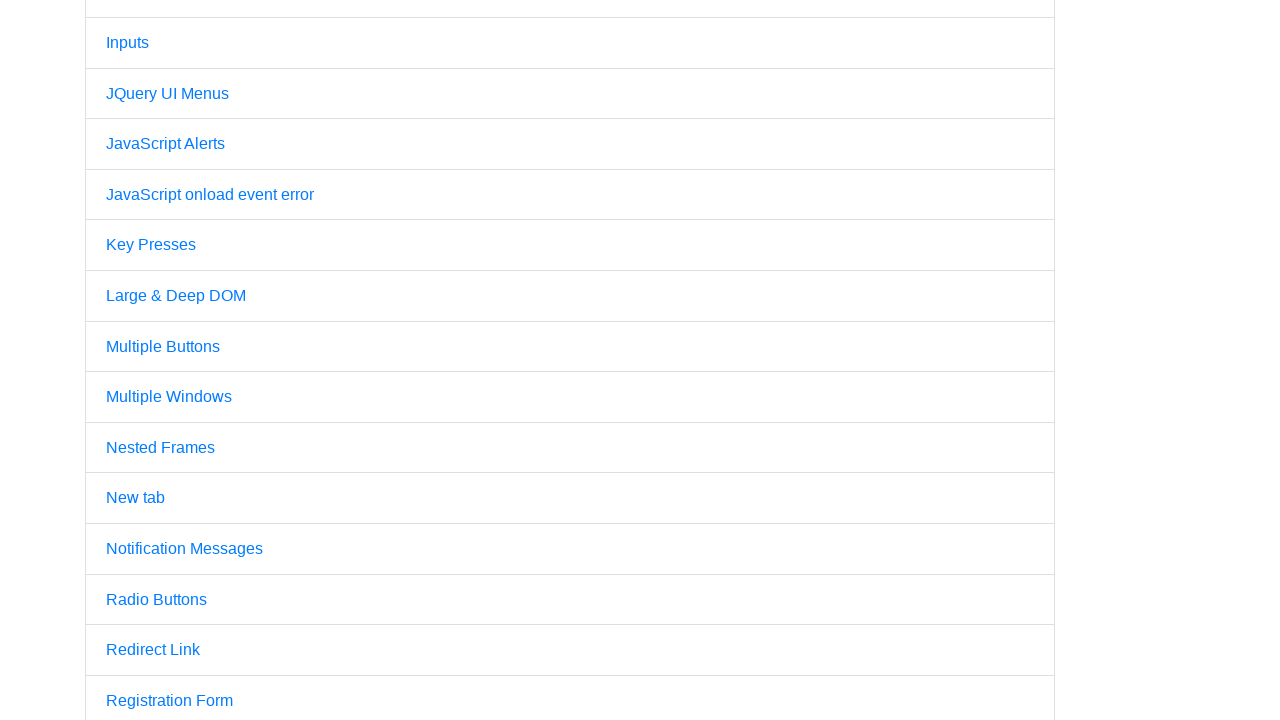